Tests dynamic controls functionality by checking if an input field is initially disabled, clicking a toggle button to enable it, and verifying the state change.

Starting URL: https://v1.training-support.net/selenium/dynamic-controls

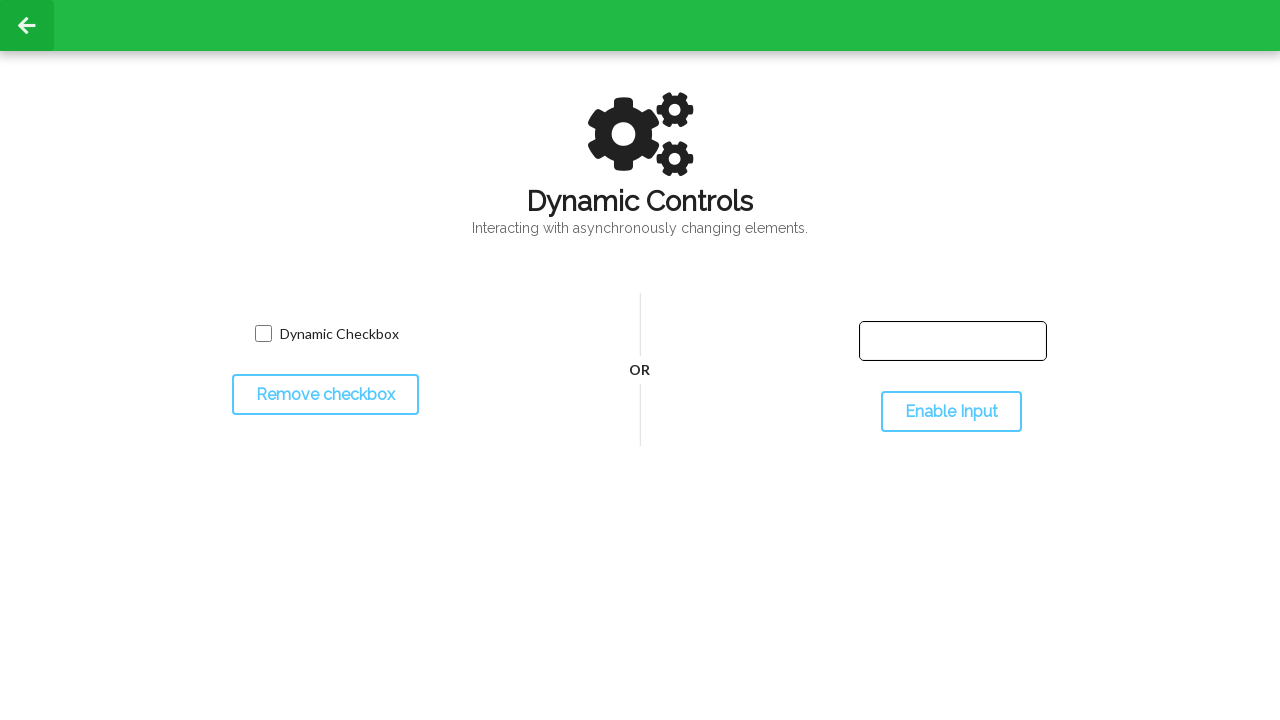

Located the input text field element
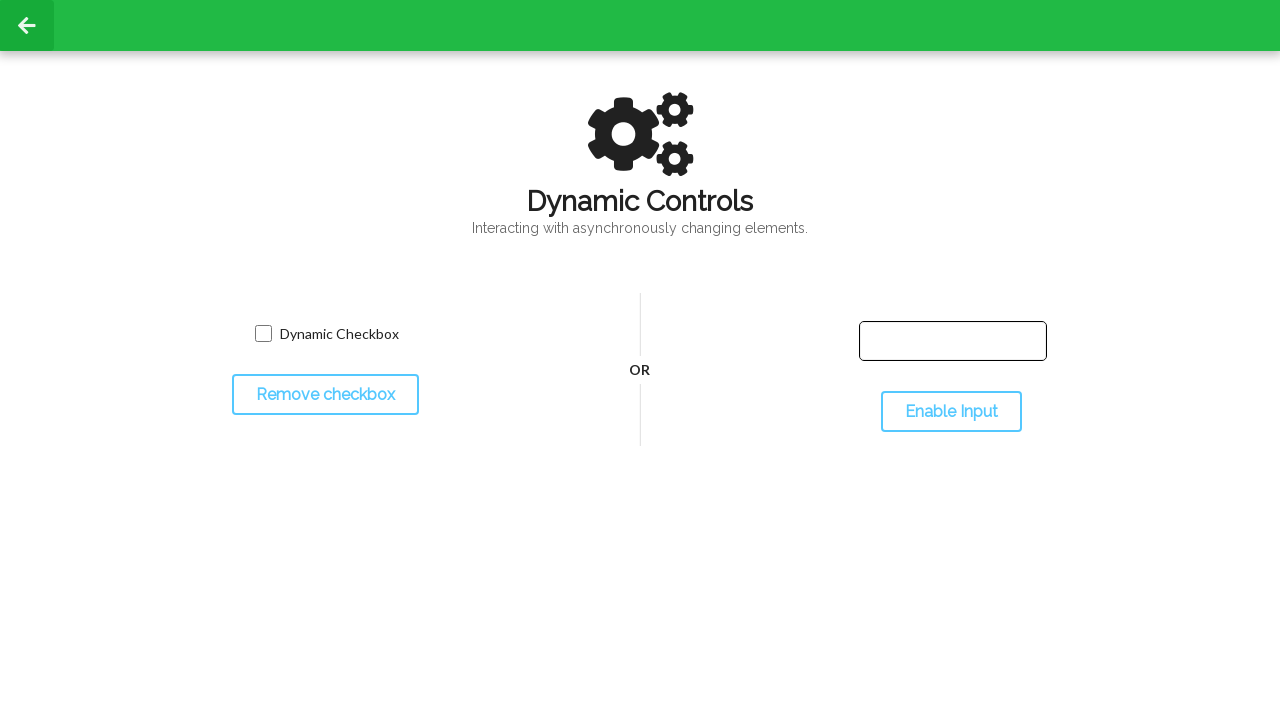

Input text field is now visible
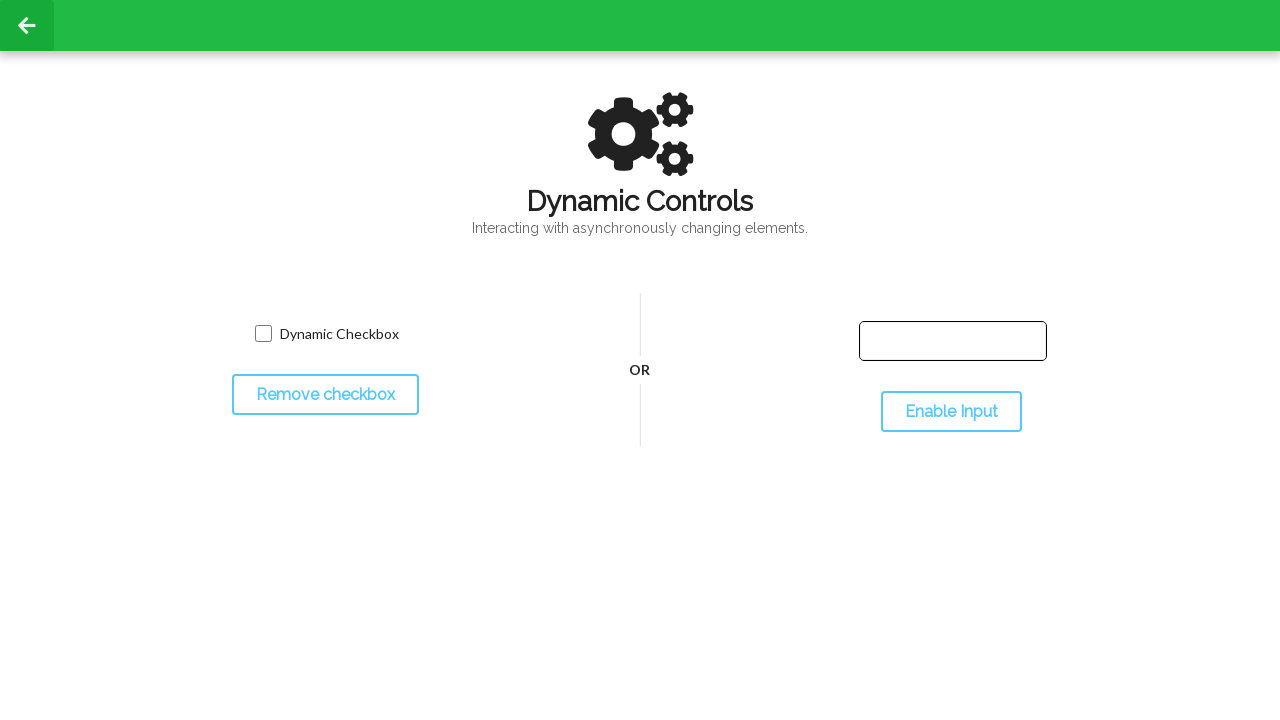

Checked initial state of input field - enabled: False
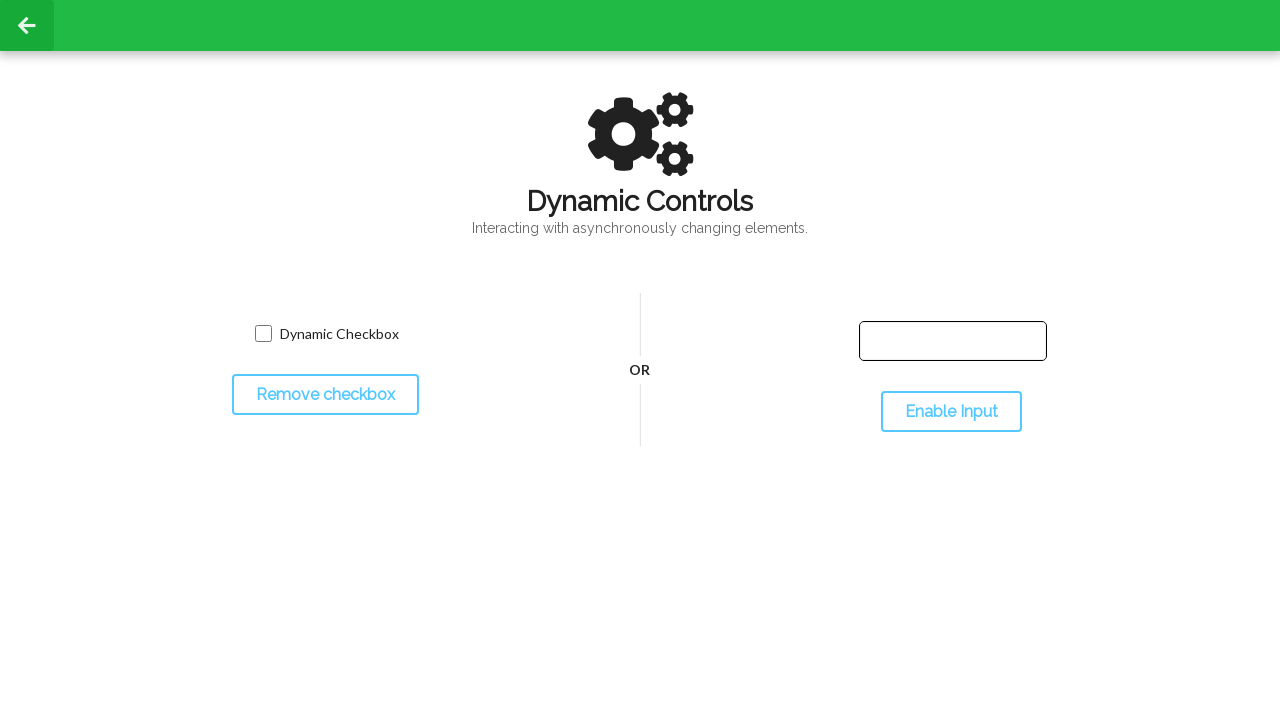

Clicked the toggle button to enable the input field at (951, 412) on #toggleInput
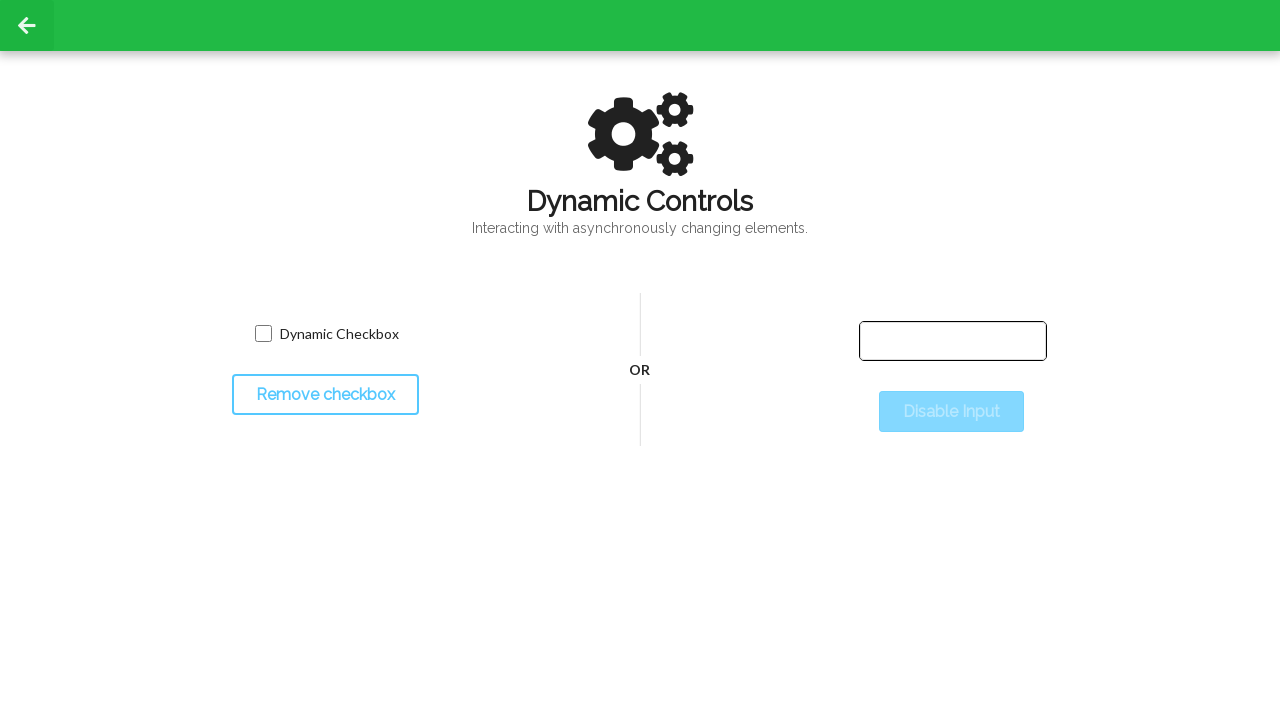

Waited 500ms for the input field state to change
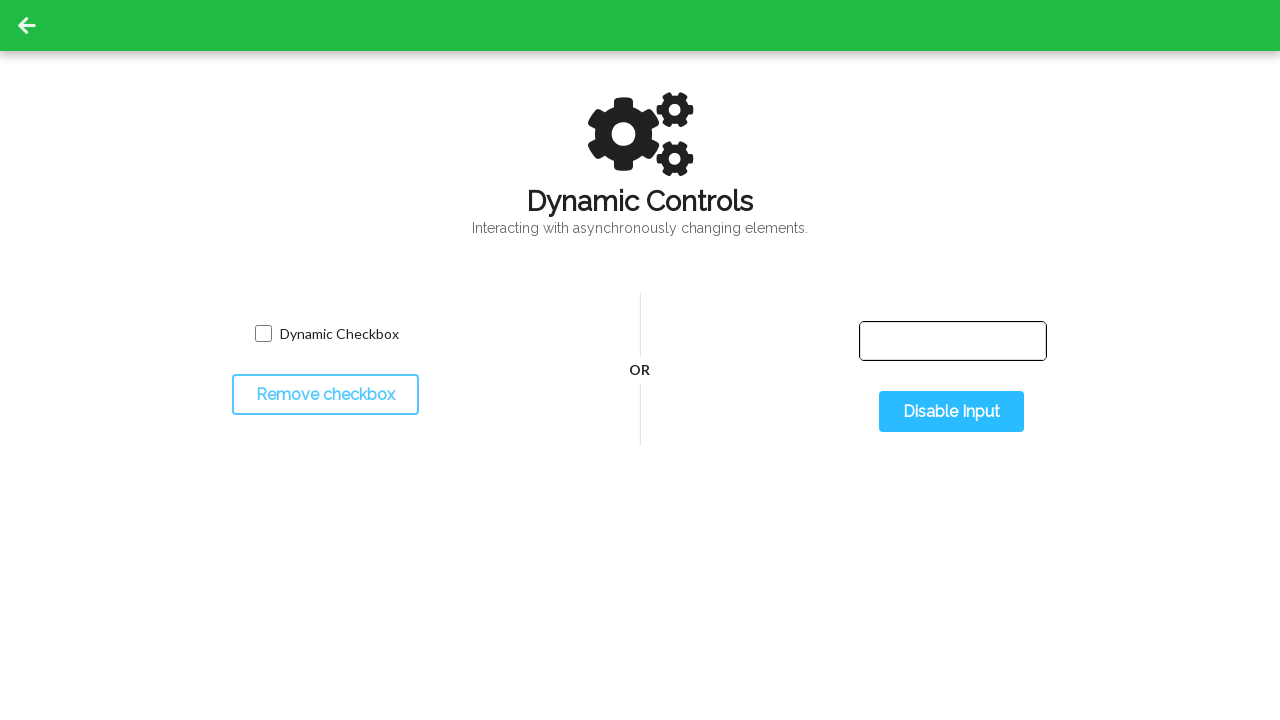

Verified input field state after toggle - enabled: True
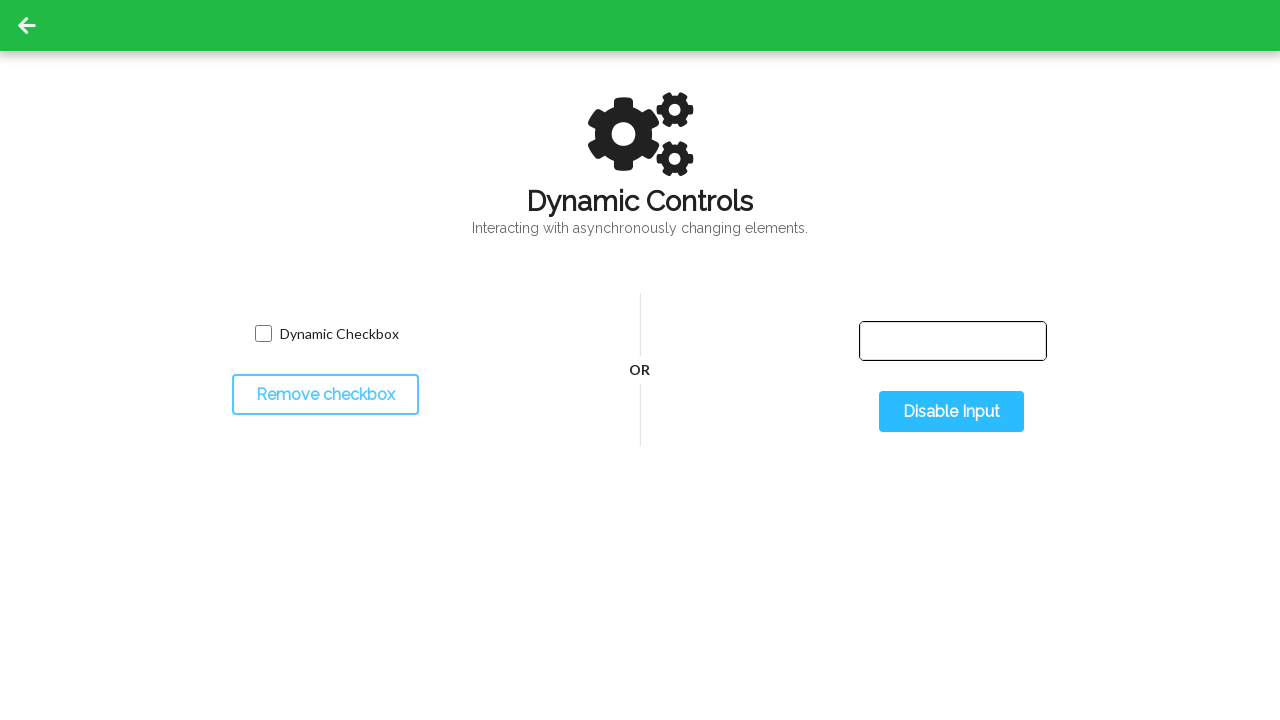

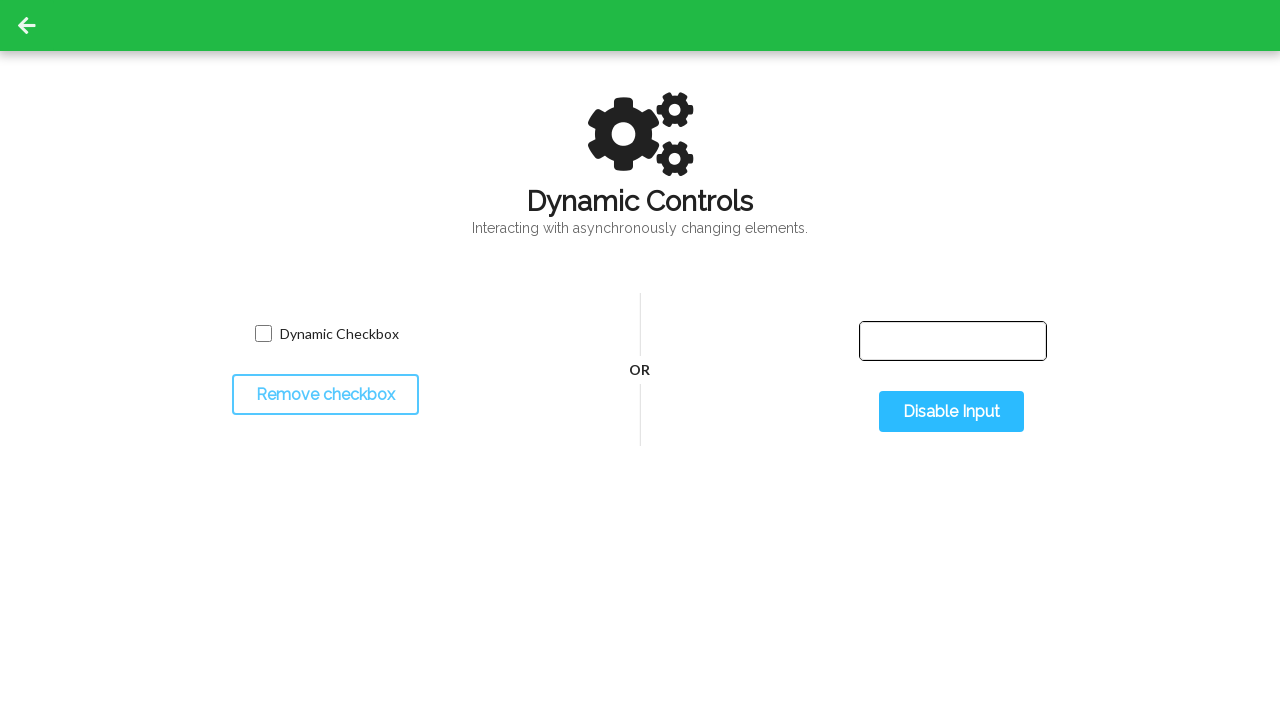